Tests the practice form by navigating to it and filling in the email field using relative positioning from another element

Starting URL: https://demoqa.com/

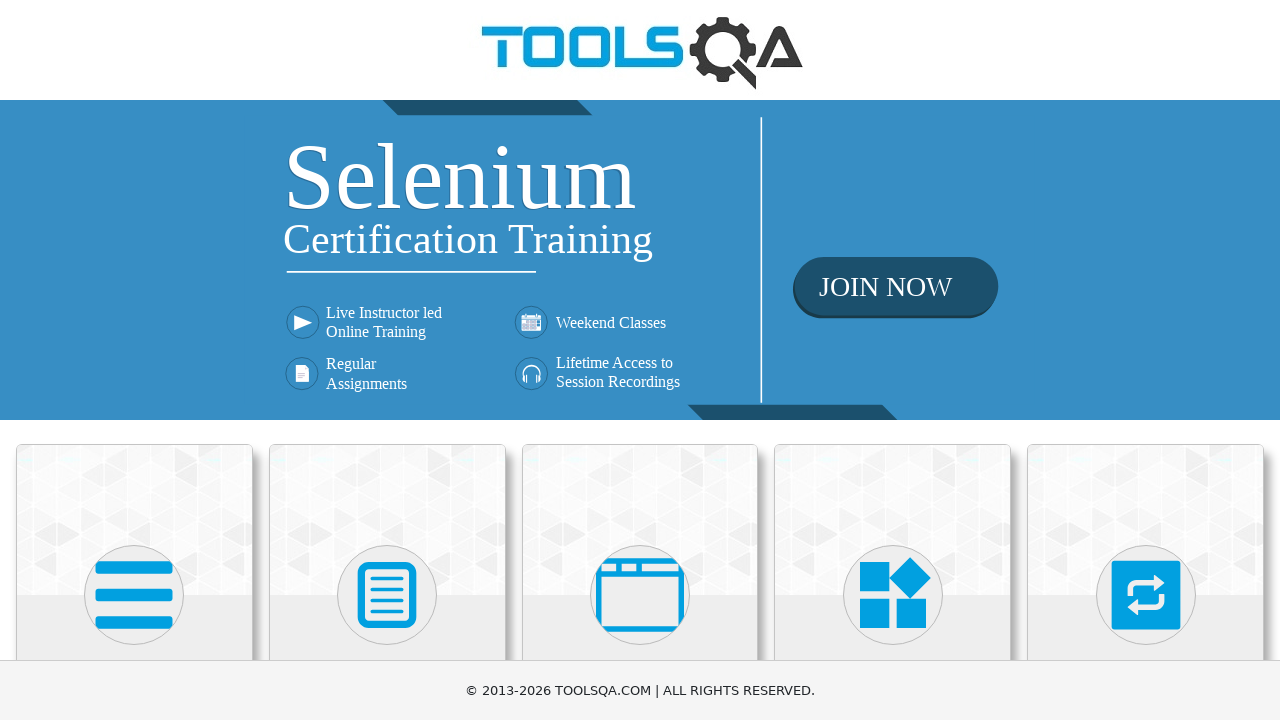

Clicked on Forms card at (387, 360) on text=Forms
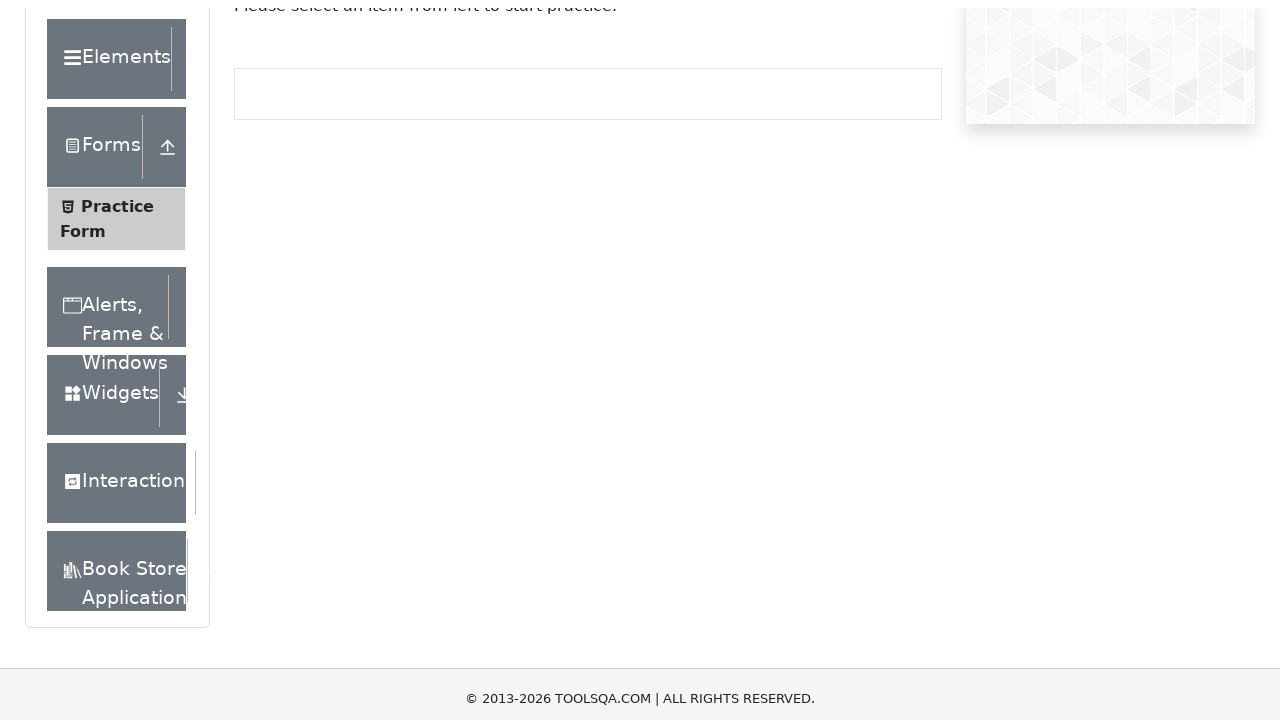

Clicked on Practice Form menu item at (117, 336) on text=Practice Form
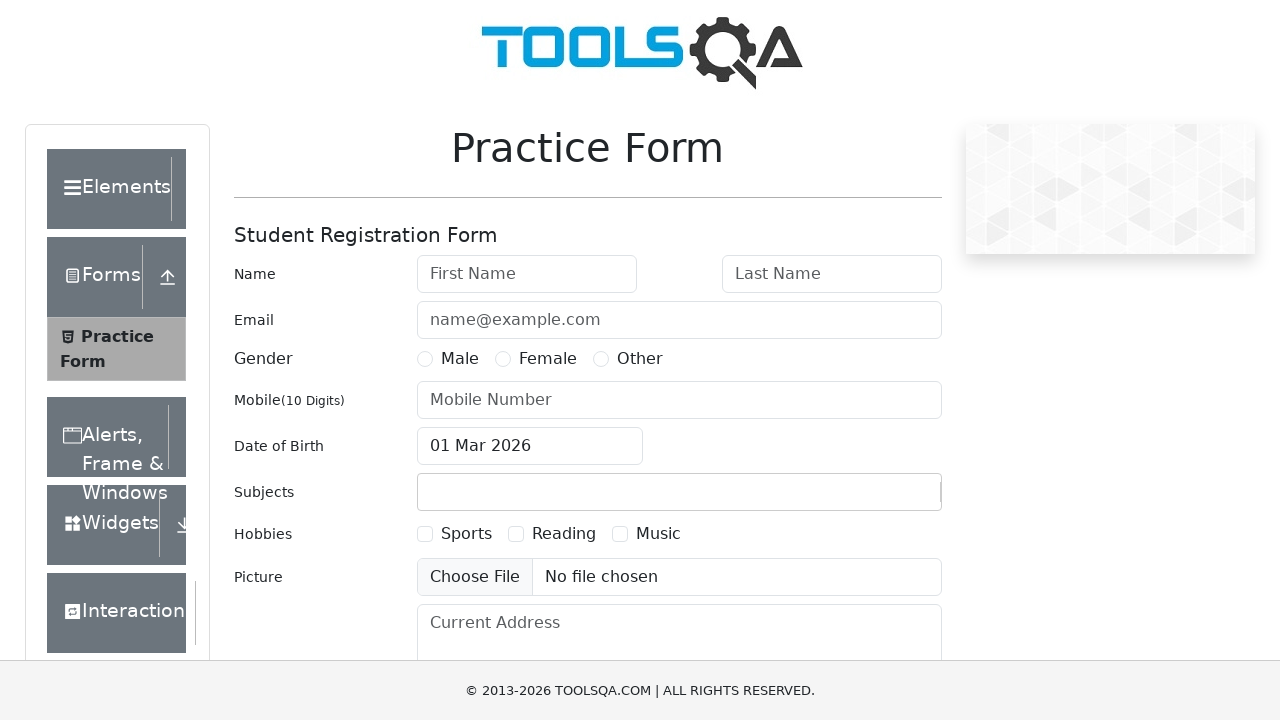

Practice Form loaded successfully
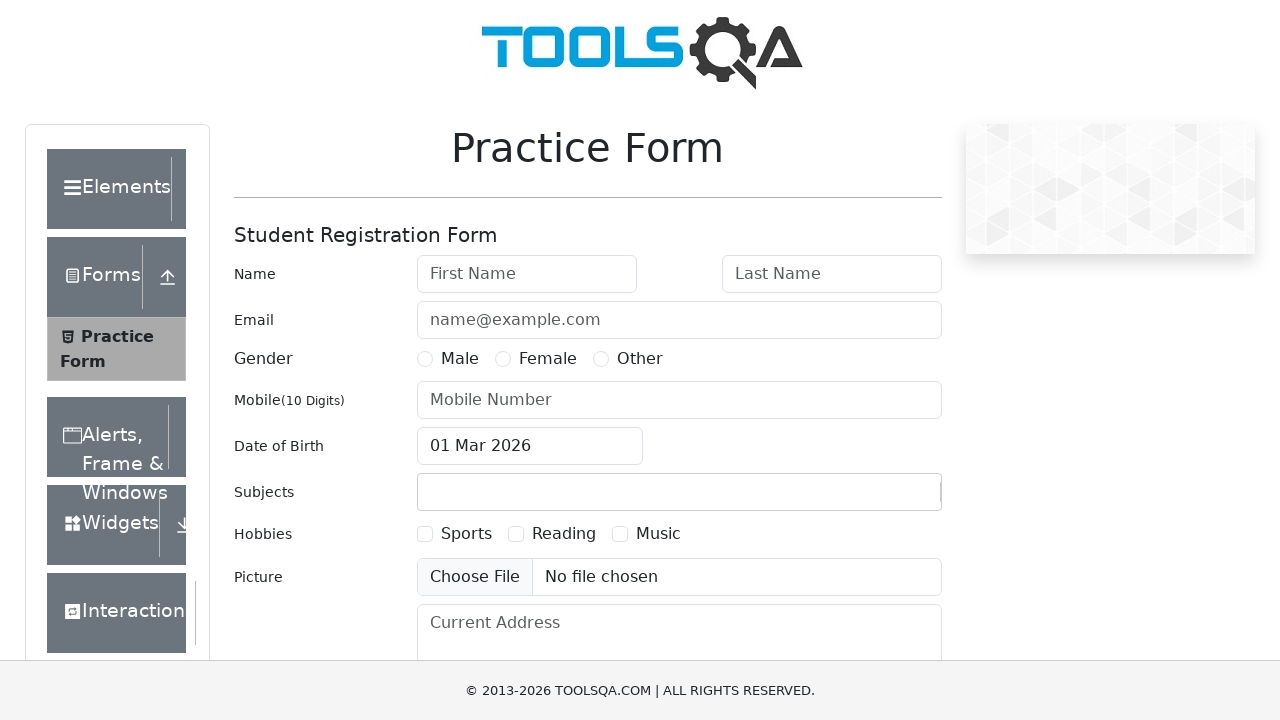

Filled email field with 'kowsalyas@gmail.com' using relative positioning on #userEmail
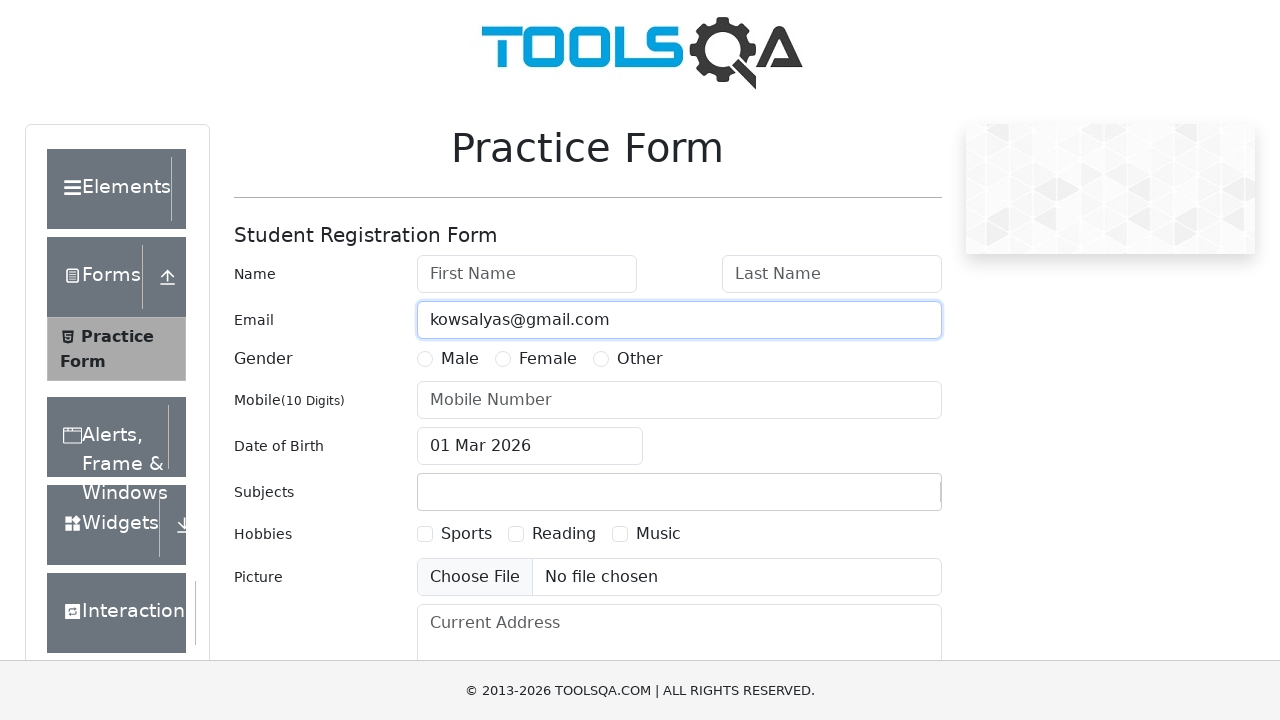

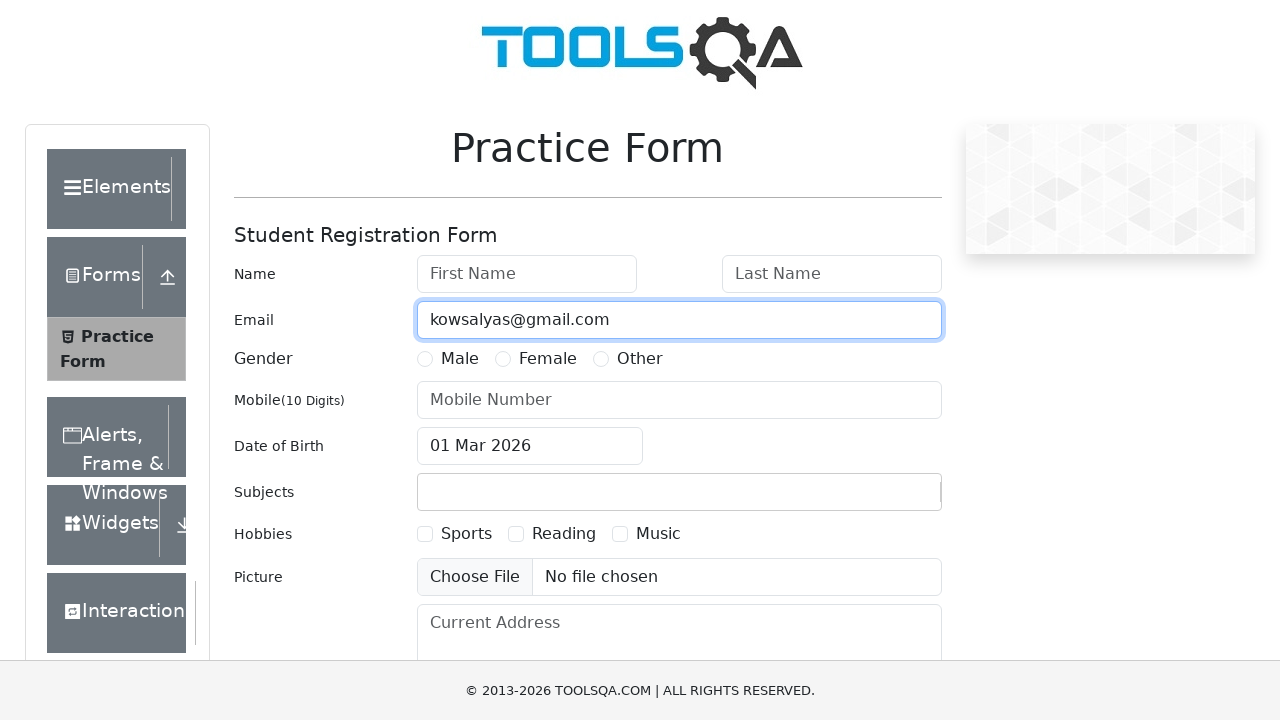